Tests drag and drop functionality on the jQuery UI droppable demo page by dragging an element and dropping it onto a target area using click-hold-release method.

Starting URL: https://jqueryui.com/resources/demos/droppable/default.html

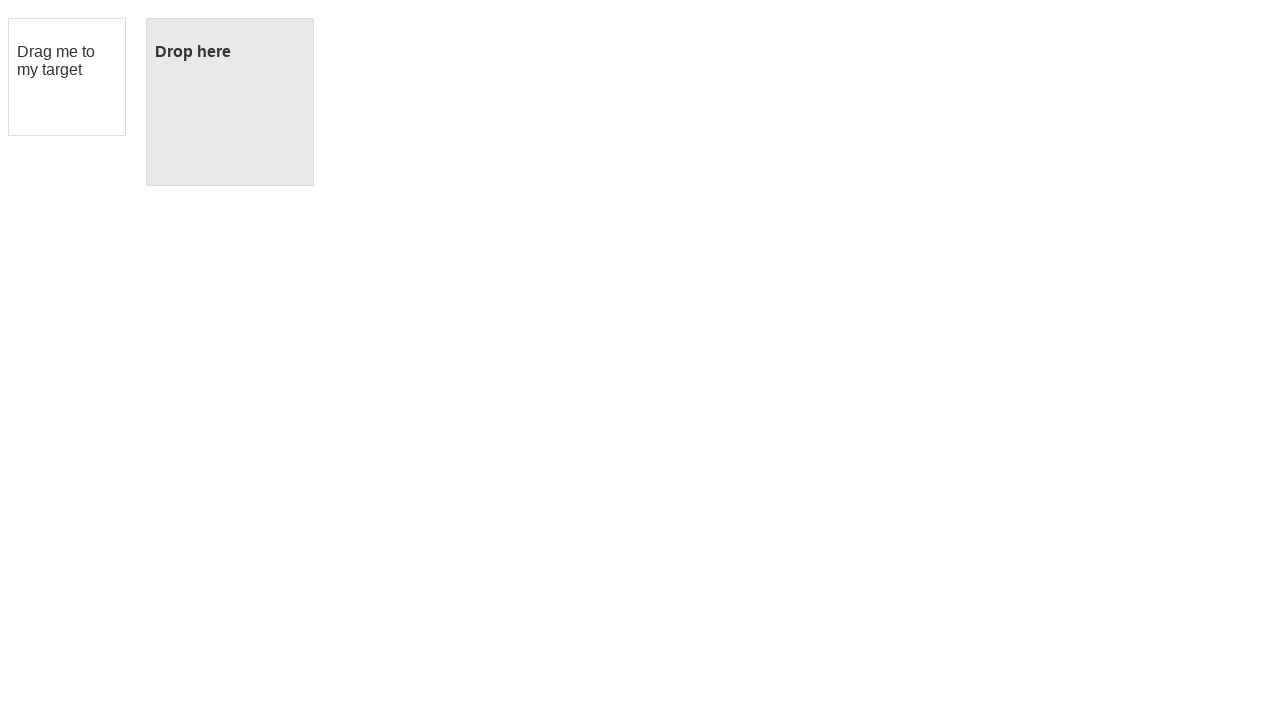

Located draggable element with ID 'draggable'
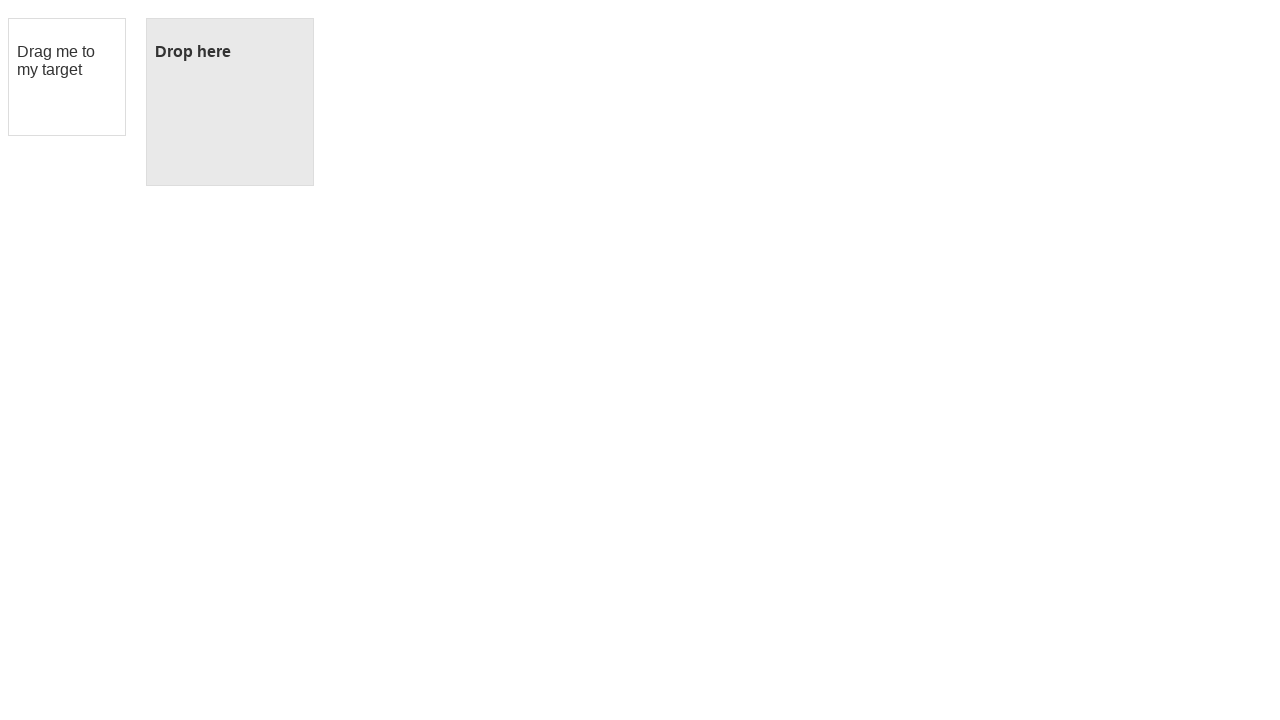

Located droppable target element with ID 'droppable'
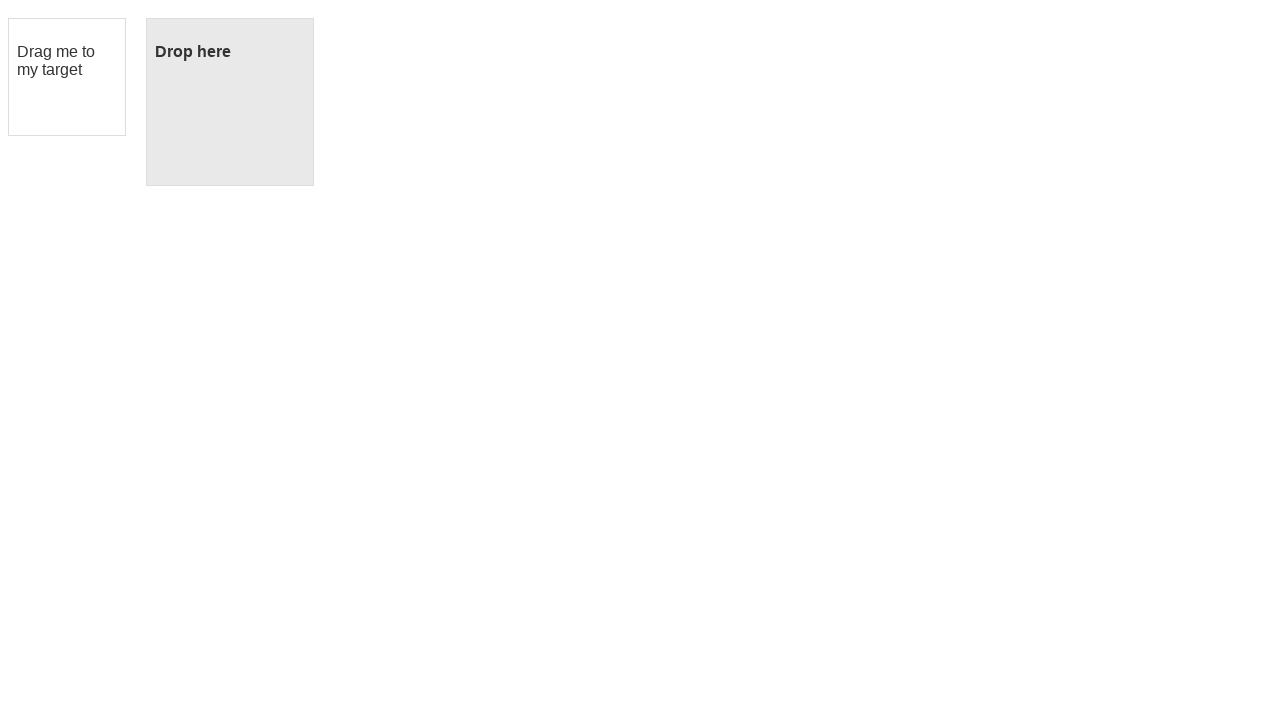

Dragged element from draggable to droppable target at (230, 102)
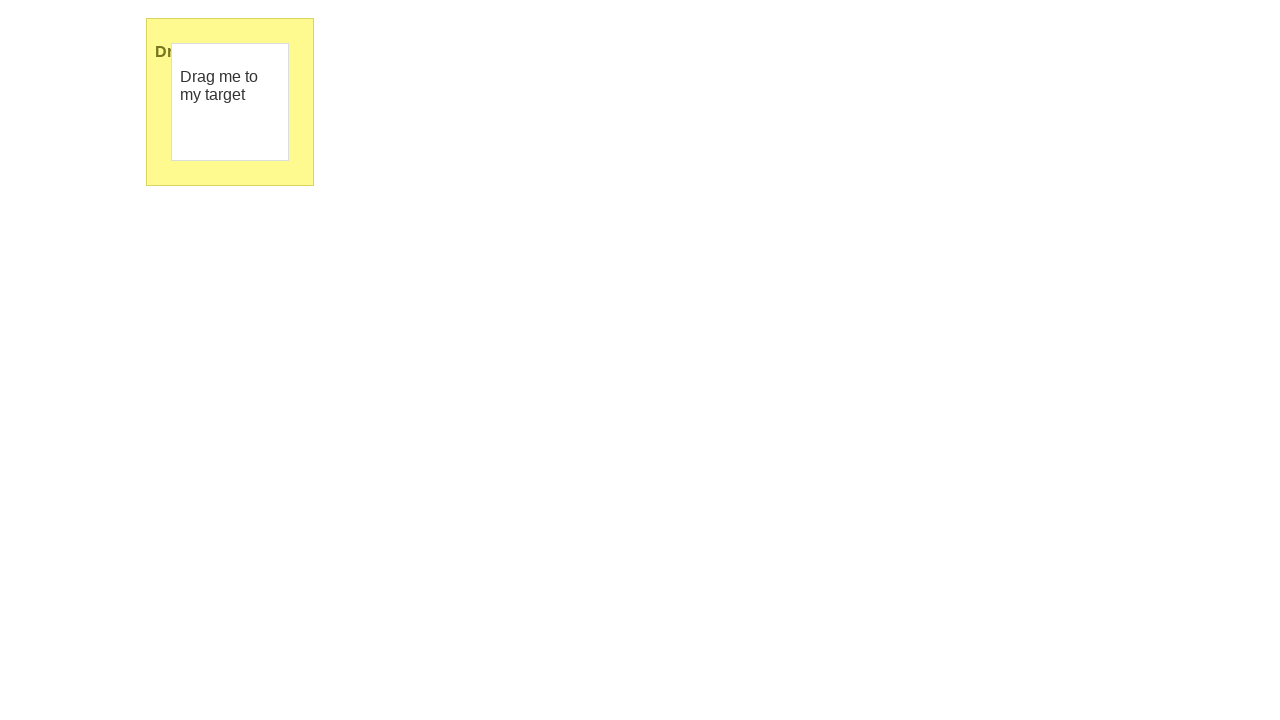

Verified drop was successful - droppable element now shows 'Dropped!' text
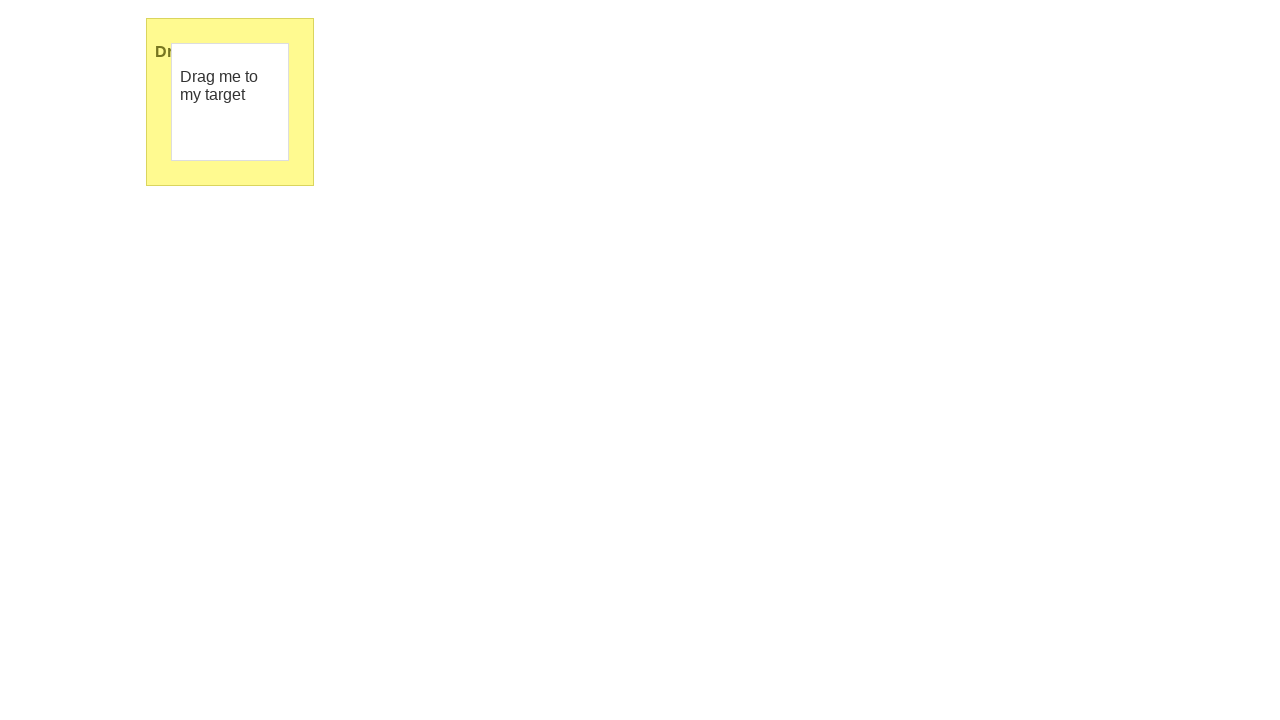

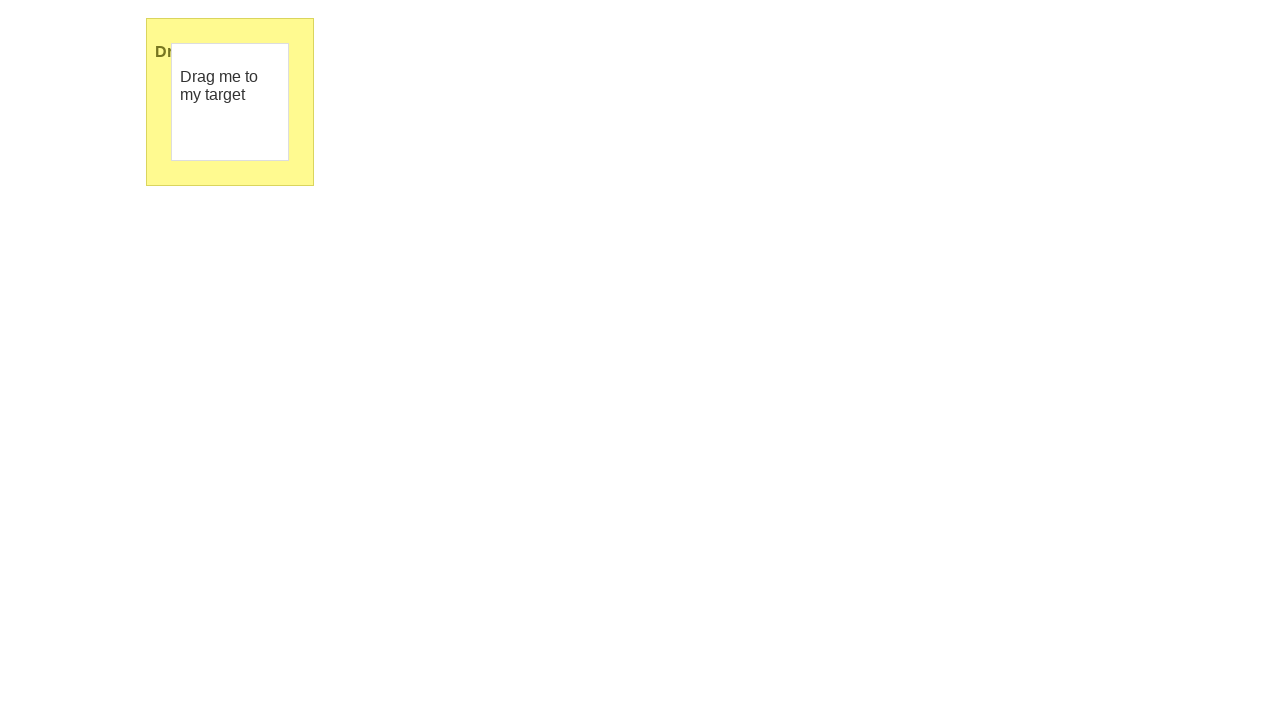